Tests explicit wait functionality by clicking a start button and waiting for a dynamically loaded "Hello World!" element to become visible

Starting URL: https://the-internet.herokuapp.com/dynamic_loading/1

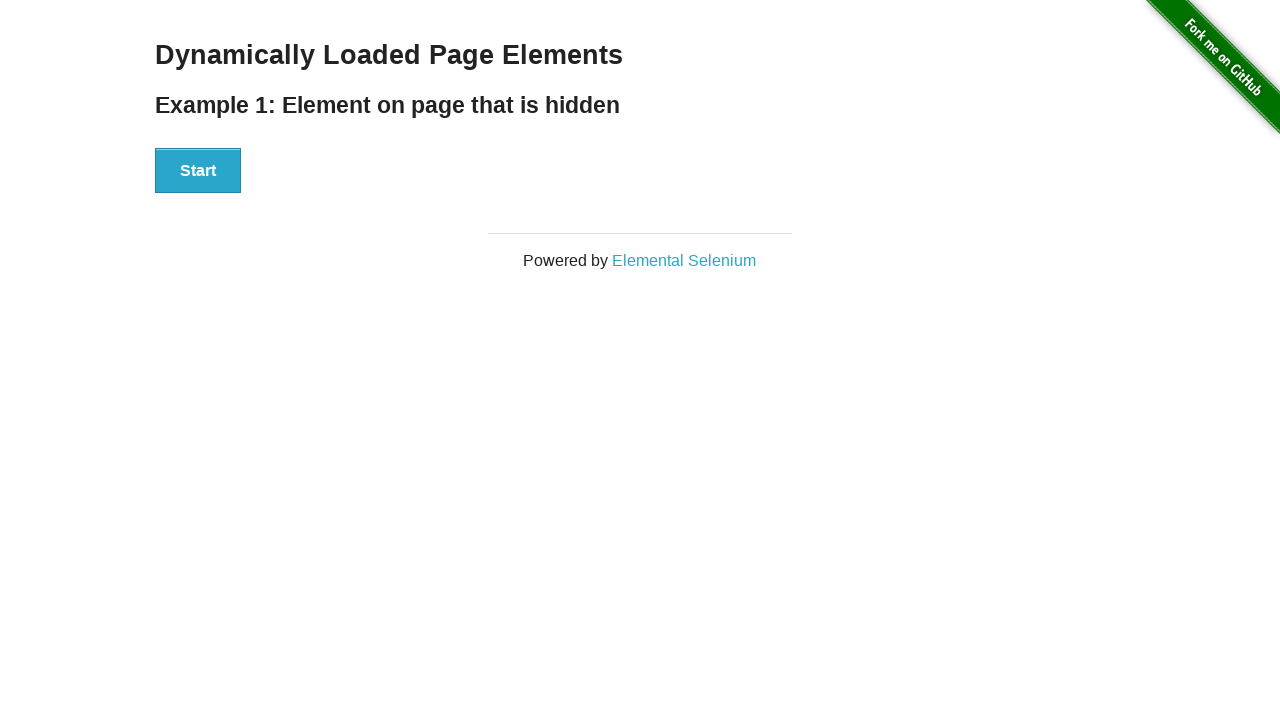

Clicked start button to begin loading at (198, 171) on #start>button
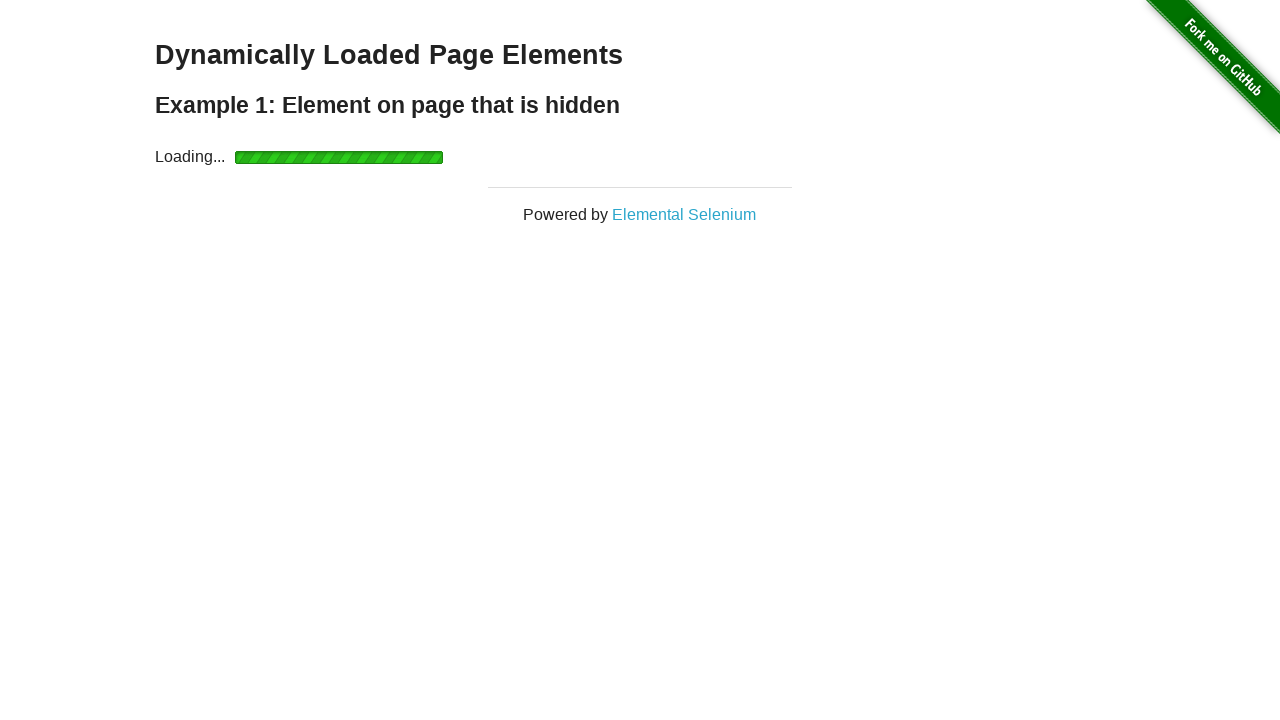

Waited for 'Hello World!' element to become visible
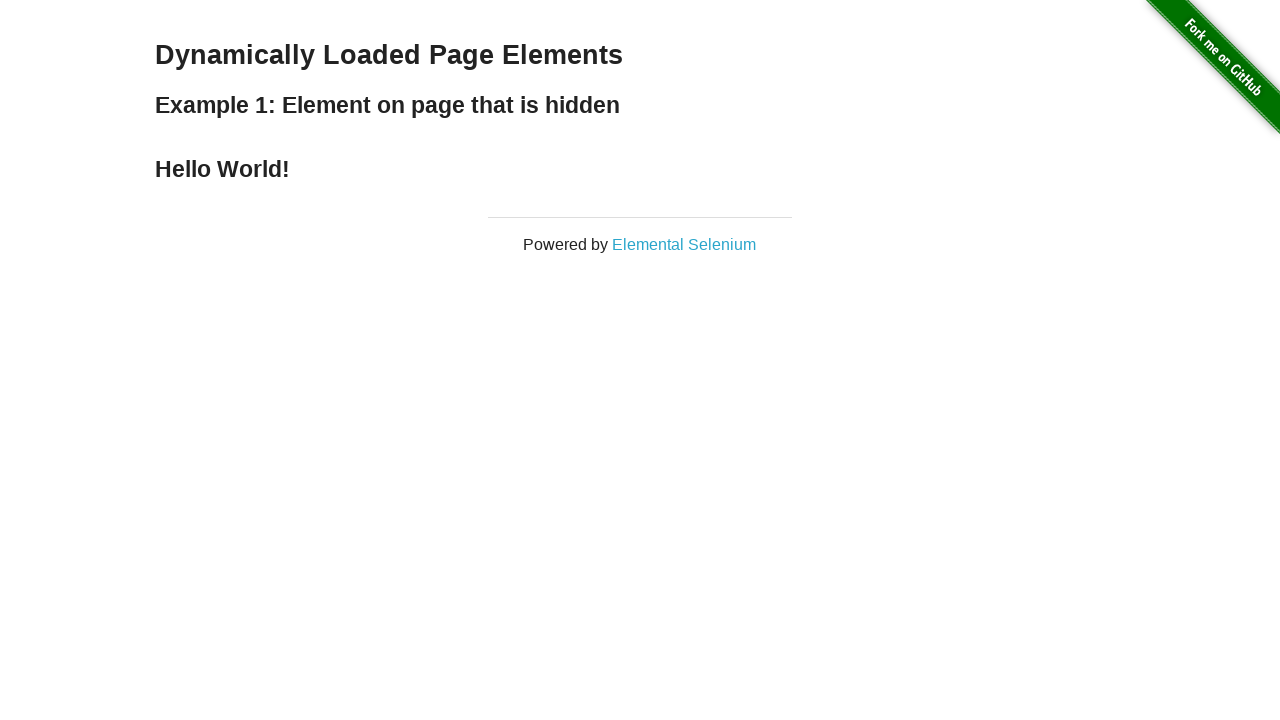

Verified 'Hello World!' text content assertion passed
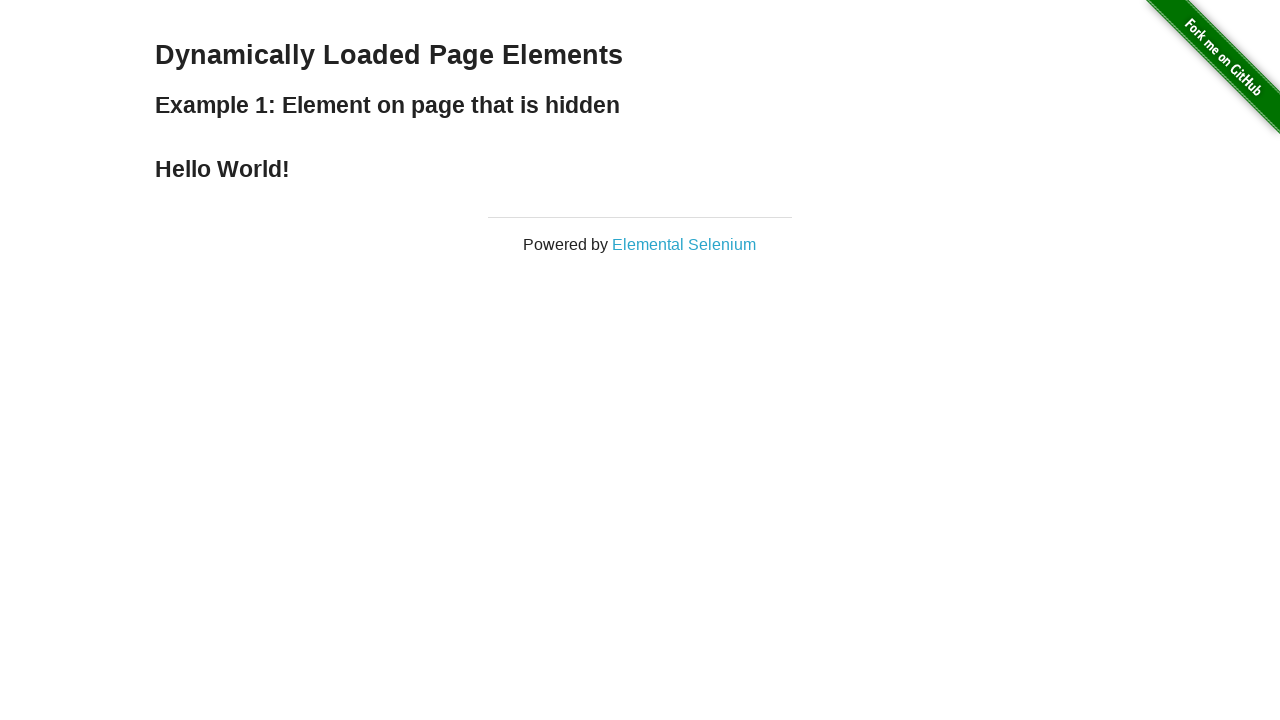

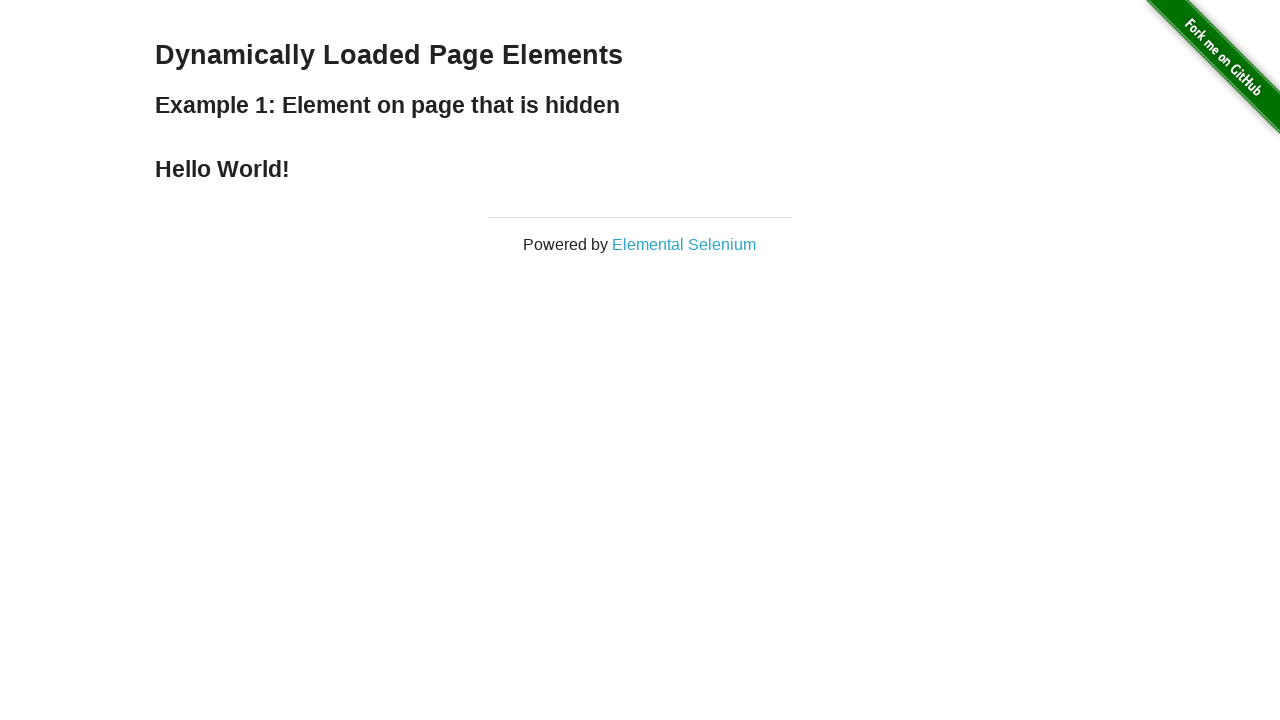